Tests that other controls are hidden when editing a todo item

Starting URL: https://demo.playwright.dev/todomvc

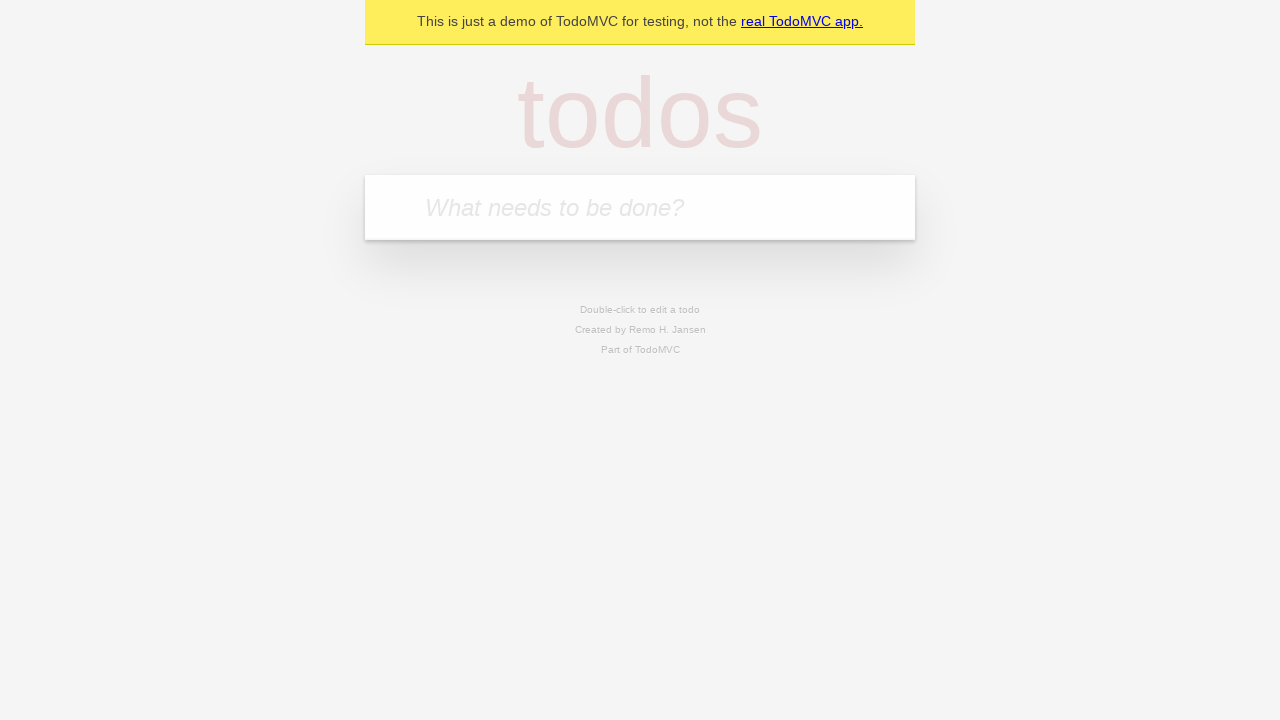

Filled first todo with 'buy some cheese' on internal:attr=[placeholder="What needs to be done?"i]
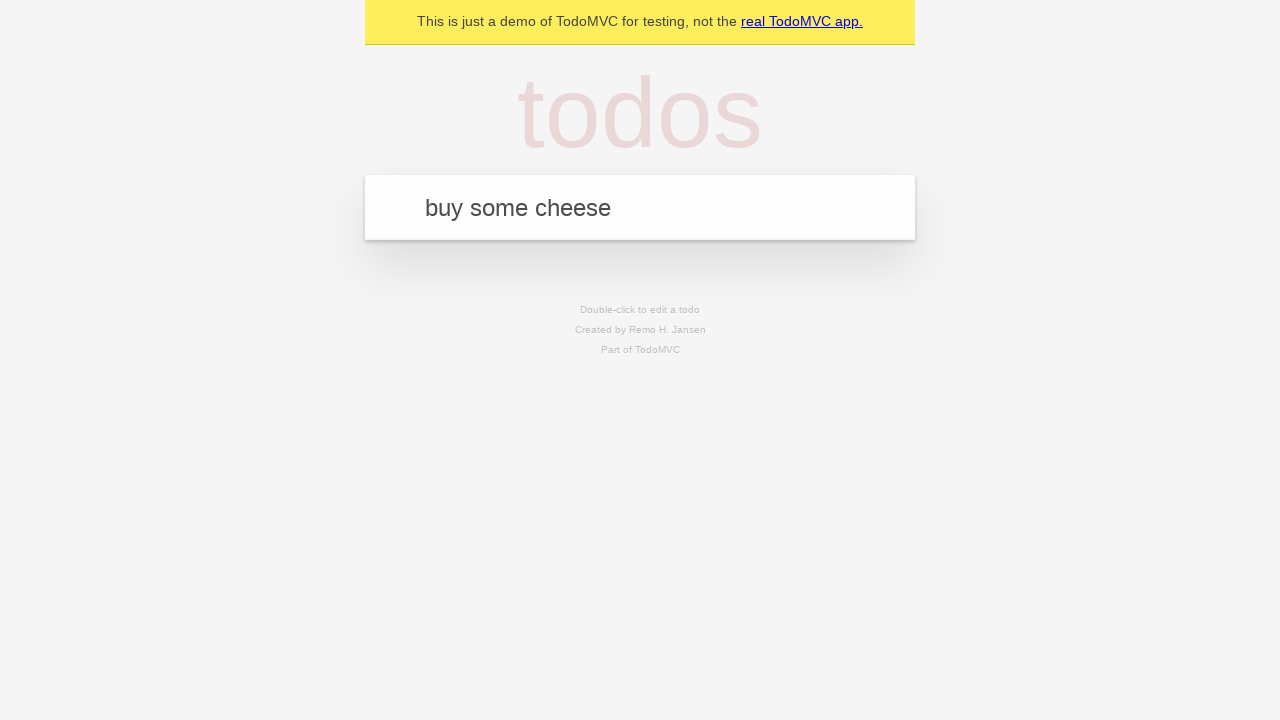

Pressed Enter to create first todo on internal:attr=[placeholder="What needs to be done?"i]
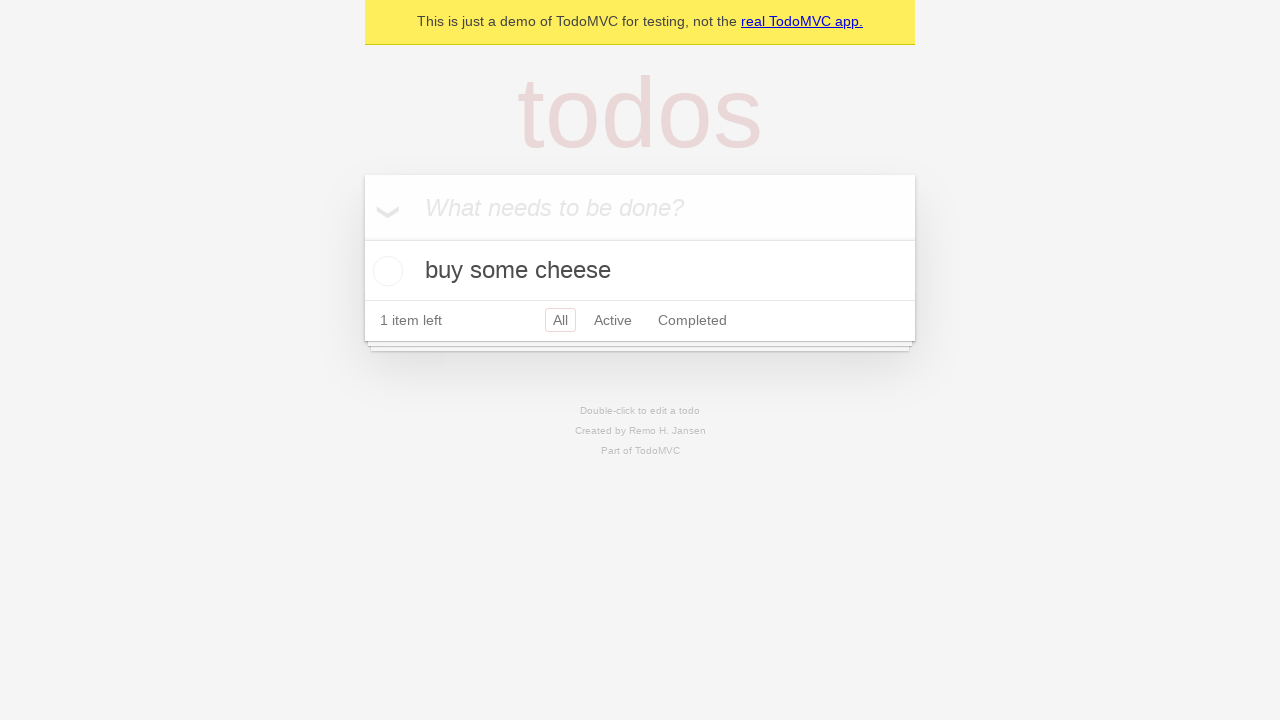

Filled second todo with 'feed the cat' on internal:attr=[placeholder="What needs to be done?"i]
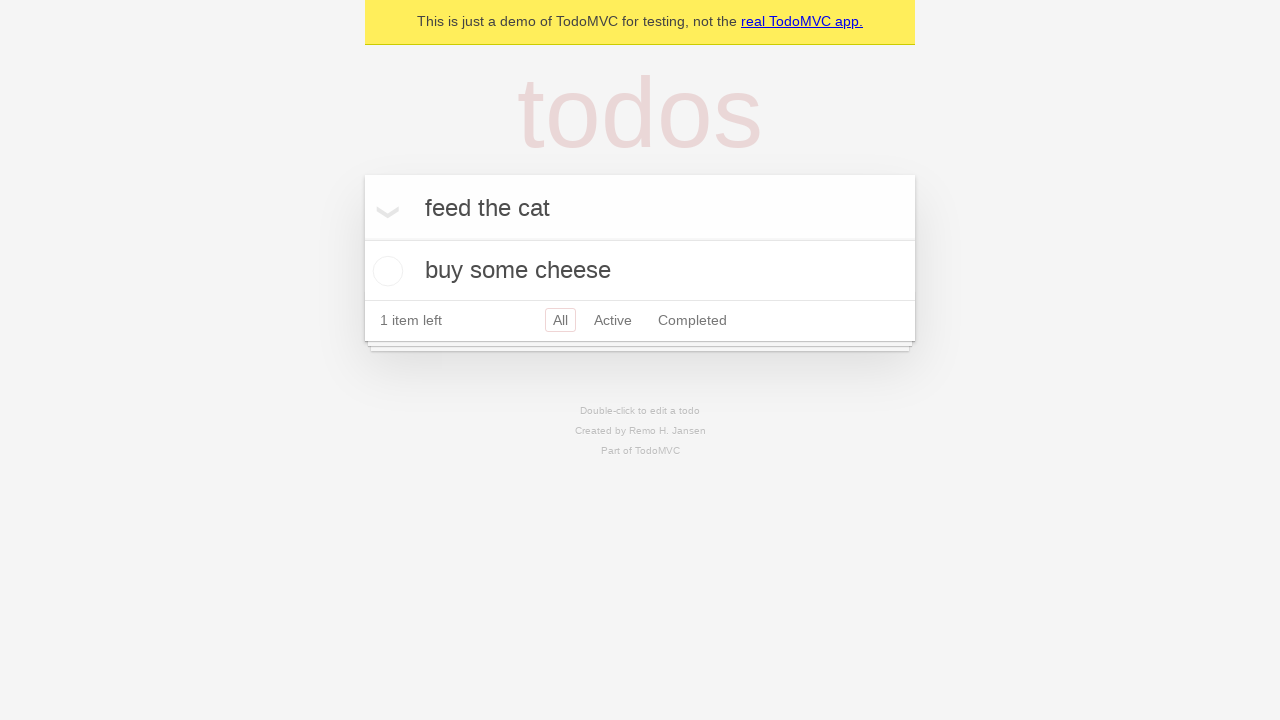

Pressed Enter to create second todo on internal:attr=[placeholder="What needs to be done?"i]
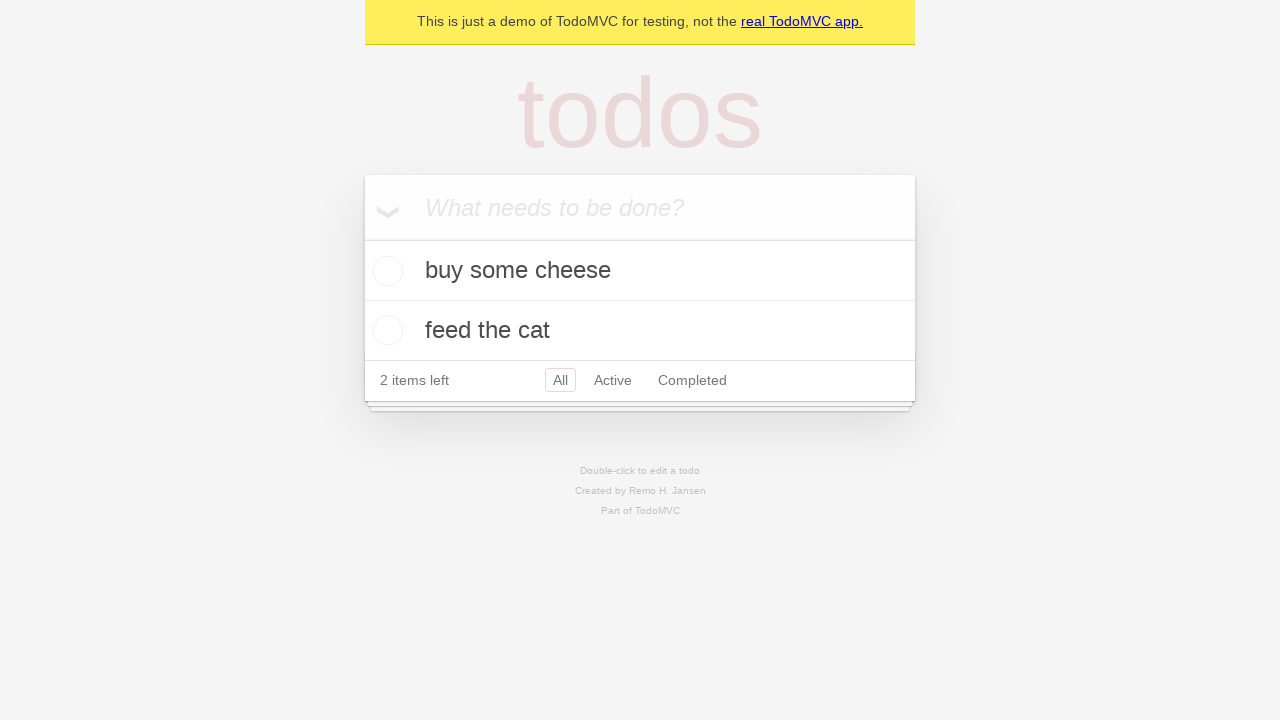

Filled third todo with 'book a doctors appointment' on internal:attr=[placeholder="What needs to be done?"i]
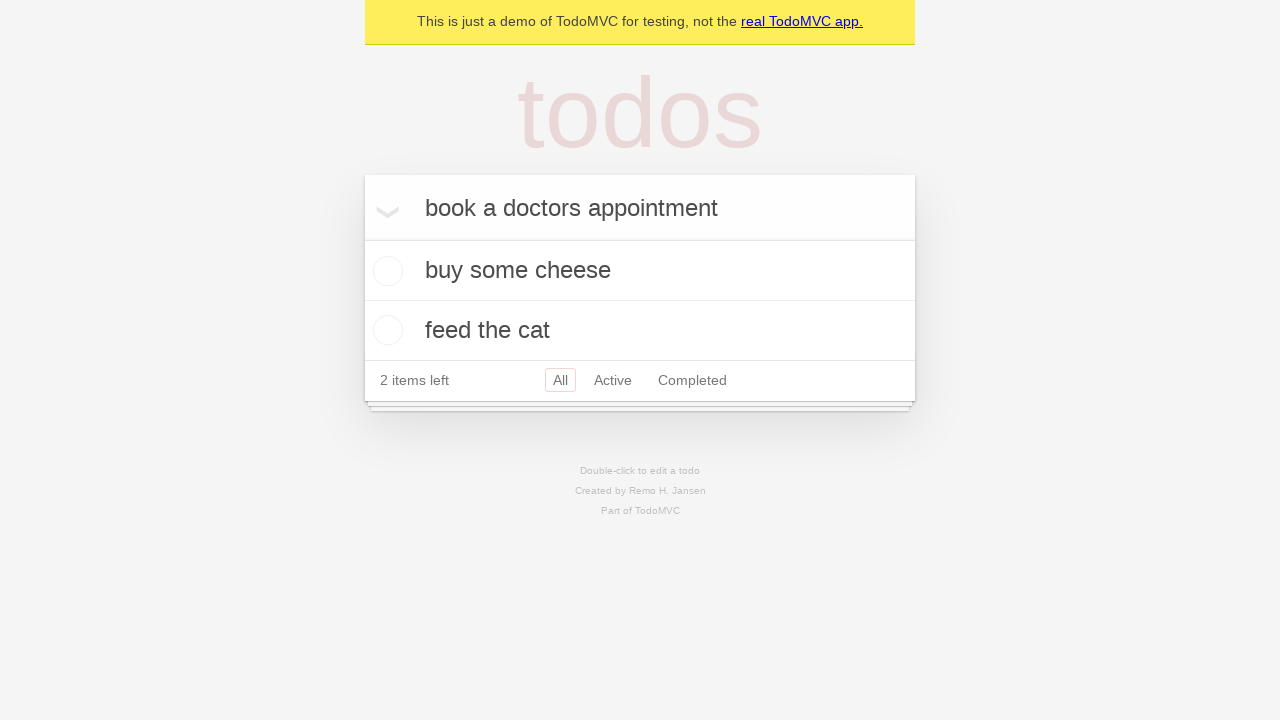

Pressed Enter to create third todo on internal:attr=[placeholder="What needs to be done?"i]
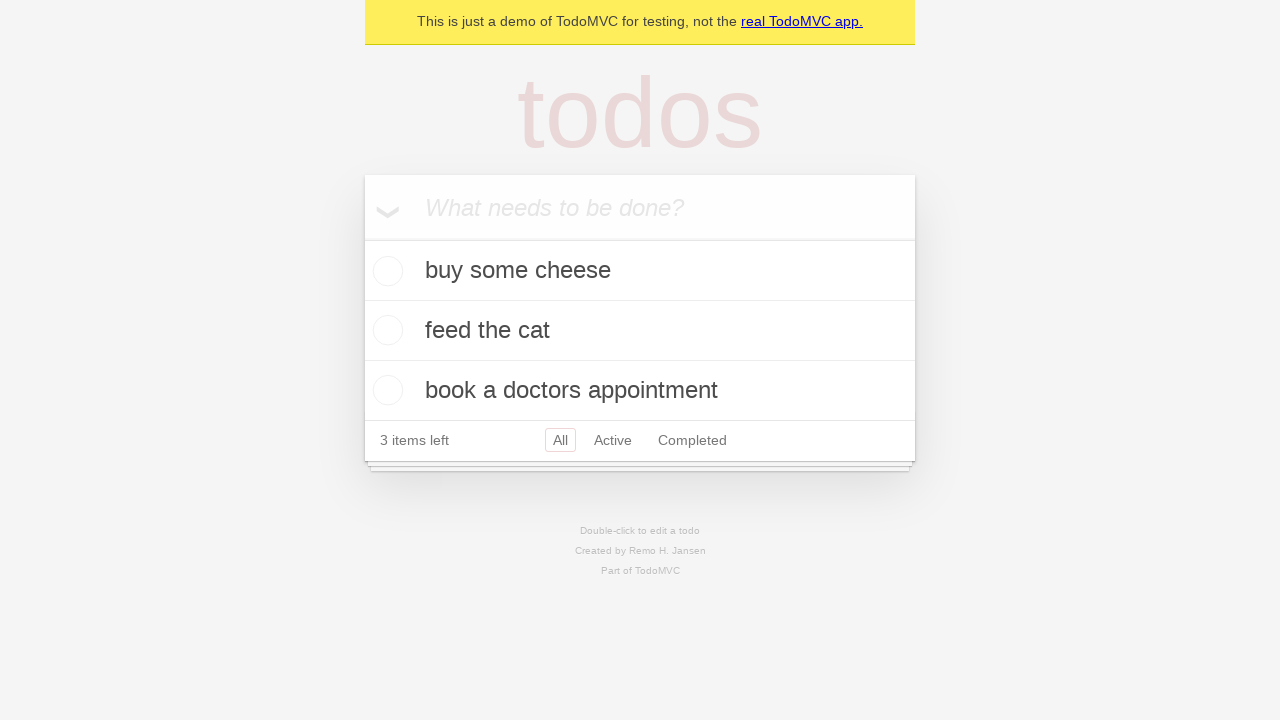

Selected second todo item
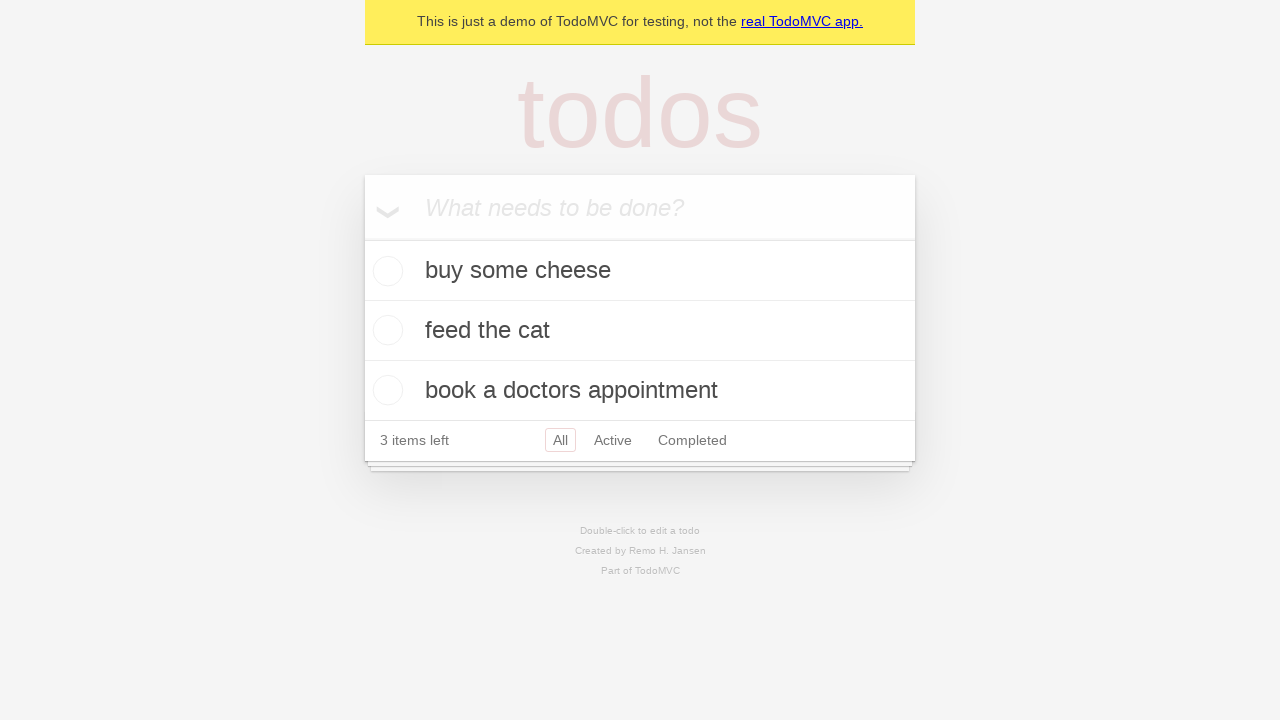

Double-clicked second todo to enter edit mode at (640, 331) on internal:testid=[data-testid="todo-item"s] >> nth=1
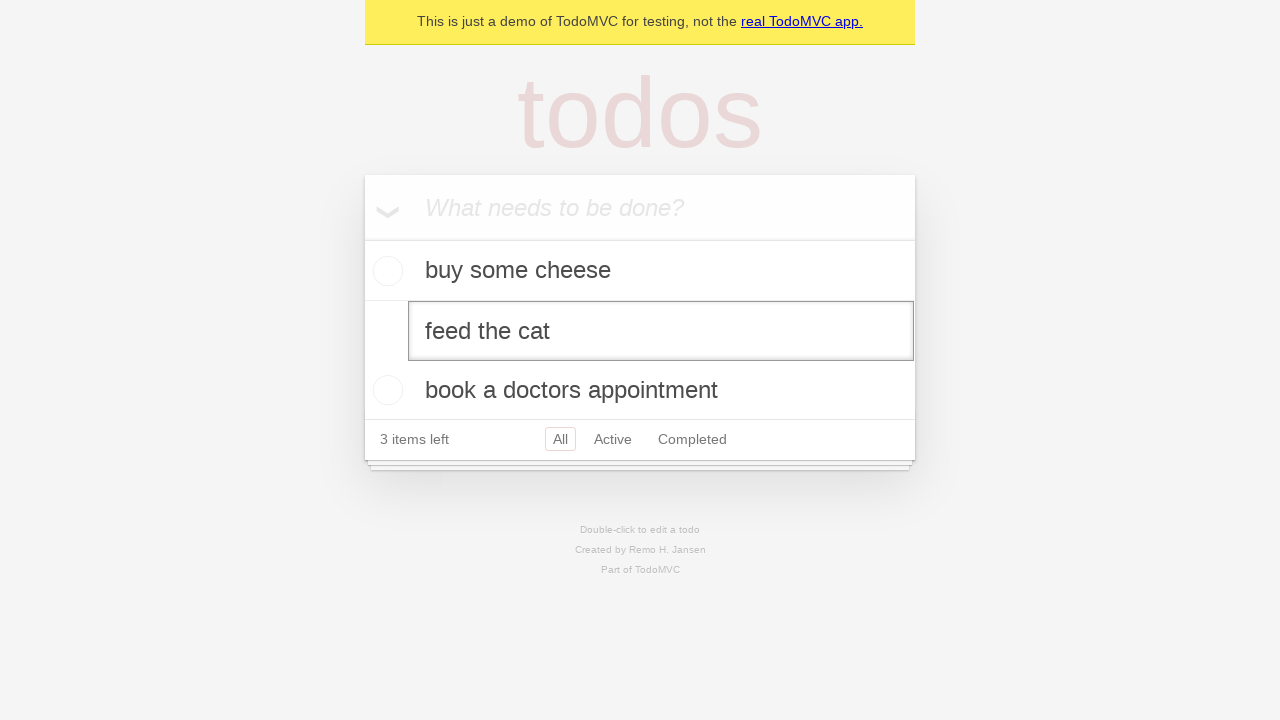

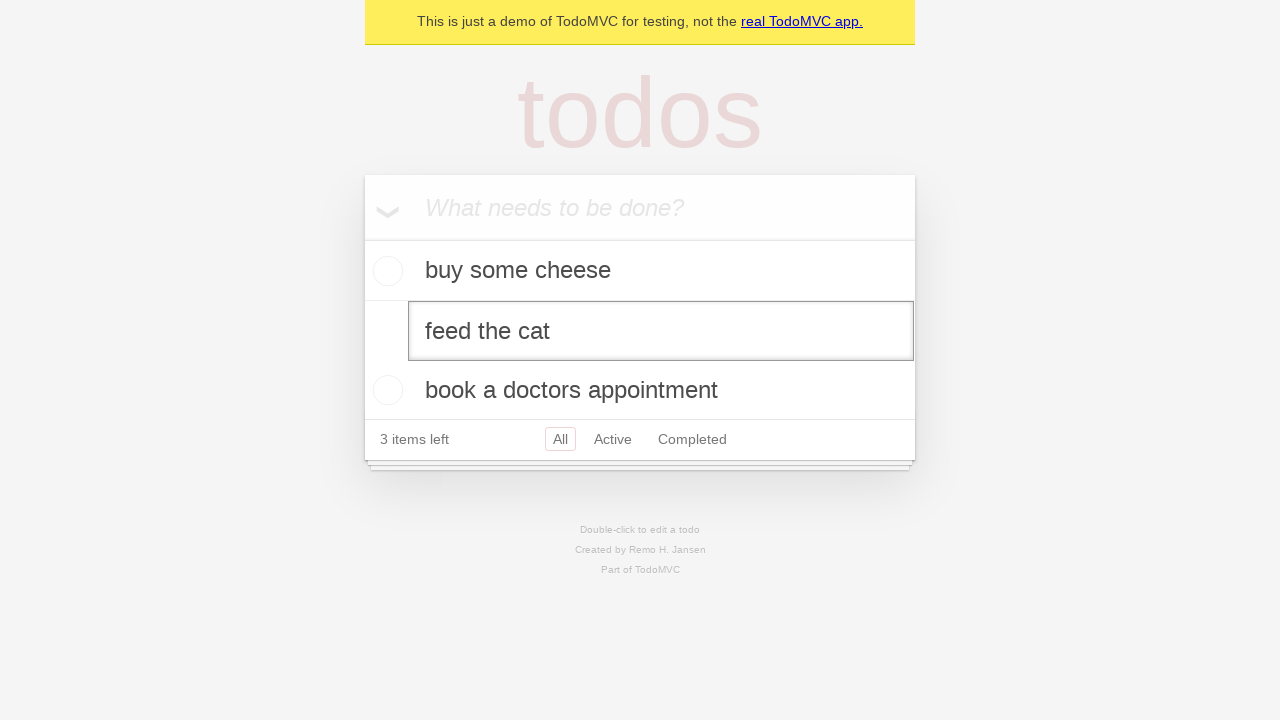